Tests character validation form by entering uppercase letters and numbers "ASDF435" and clicking validate button

Starting URL: https://testpages.eviltester.com/styled/apps/7charval/simple7charvalidation.html

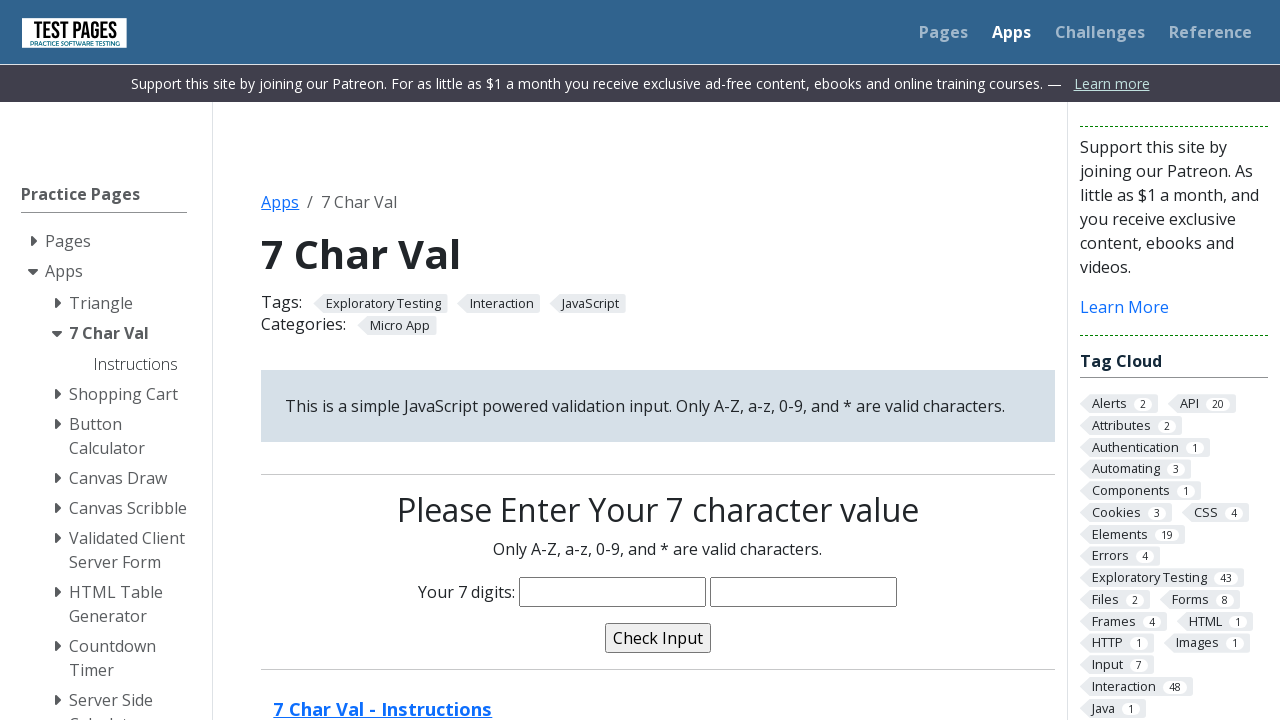

Filled characters field with 'ASDF435' (uppercase letters and numbers) on input[name='characters']
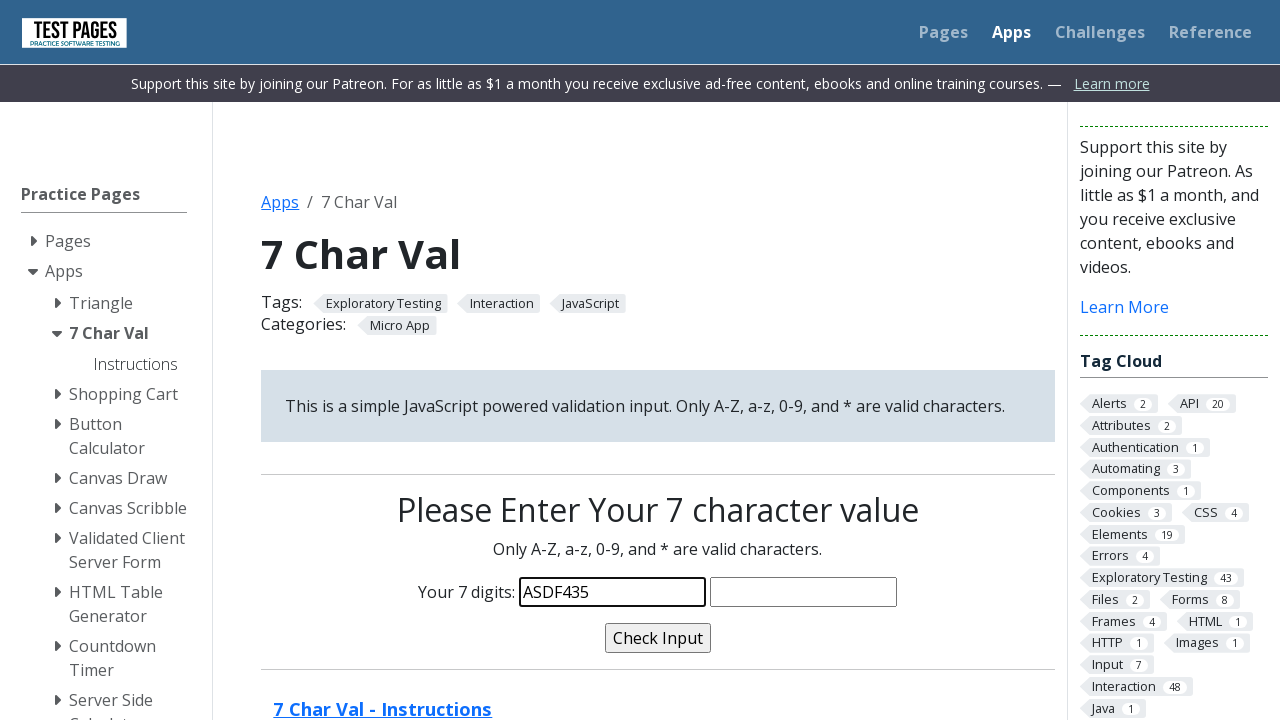

Clicked validate button to test character validation at (658, 638) on input[name='validate']
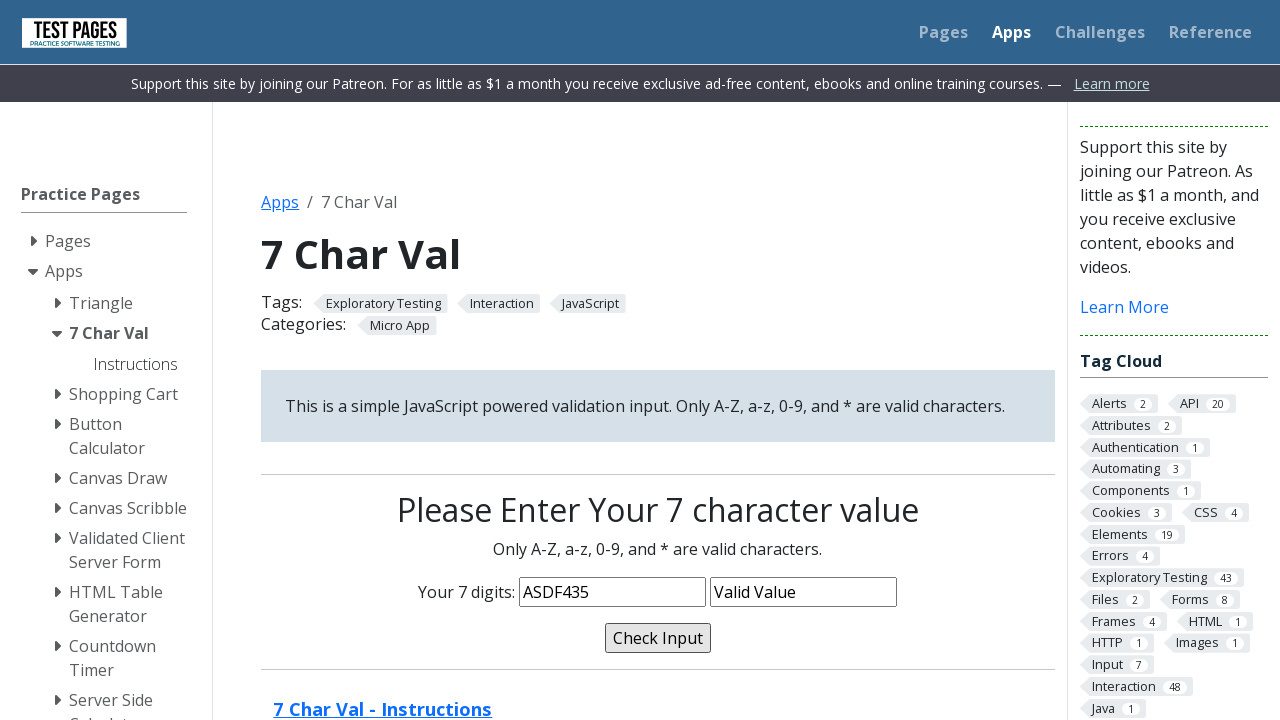

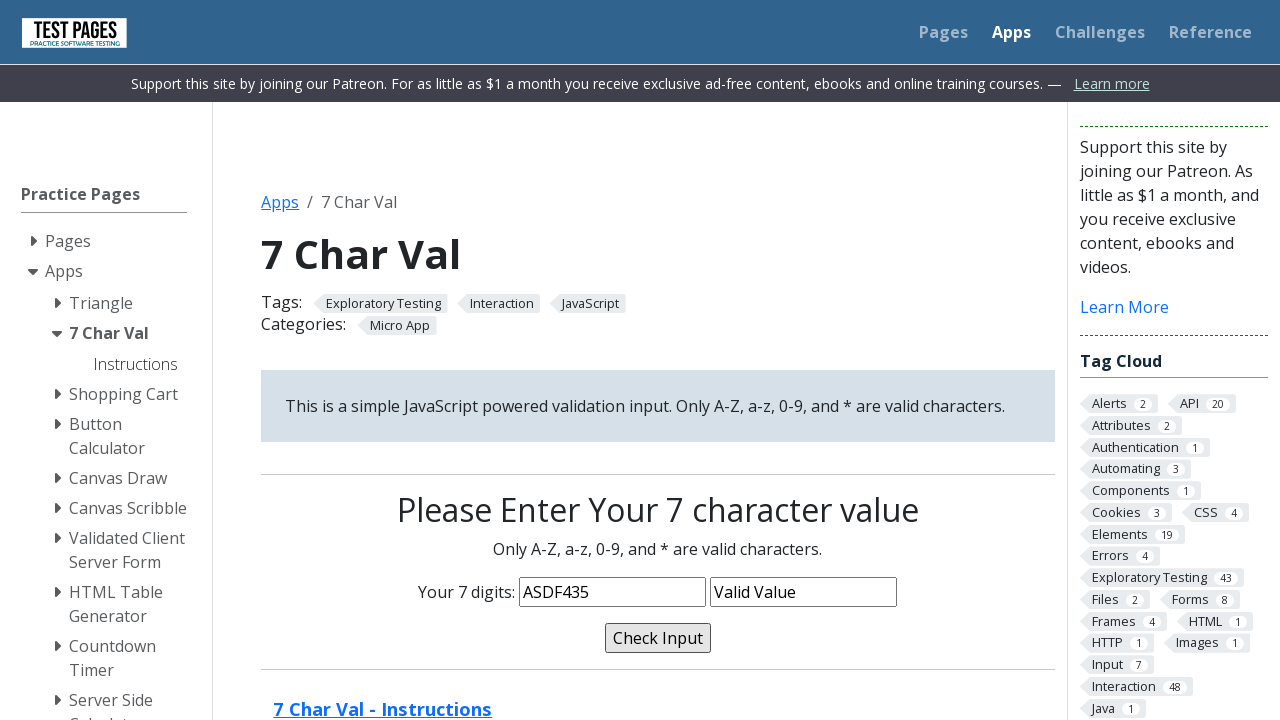